Tests checkbox handling on SpiceJet website by clicking the "Armed Forces" checkbox and verifying the interaction

Starting URL: https://www.spicejet.com/

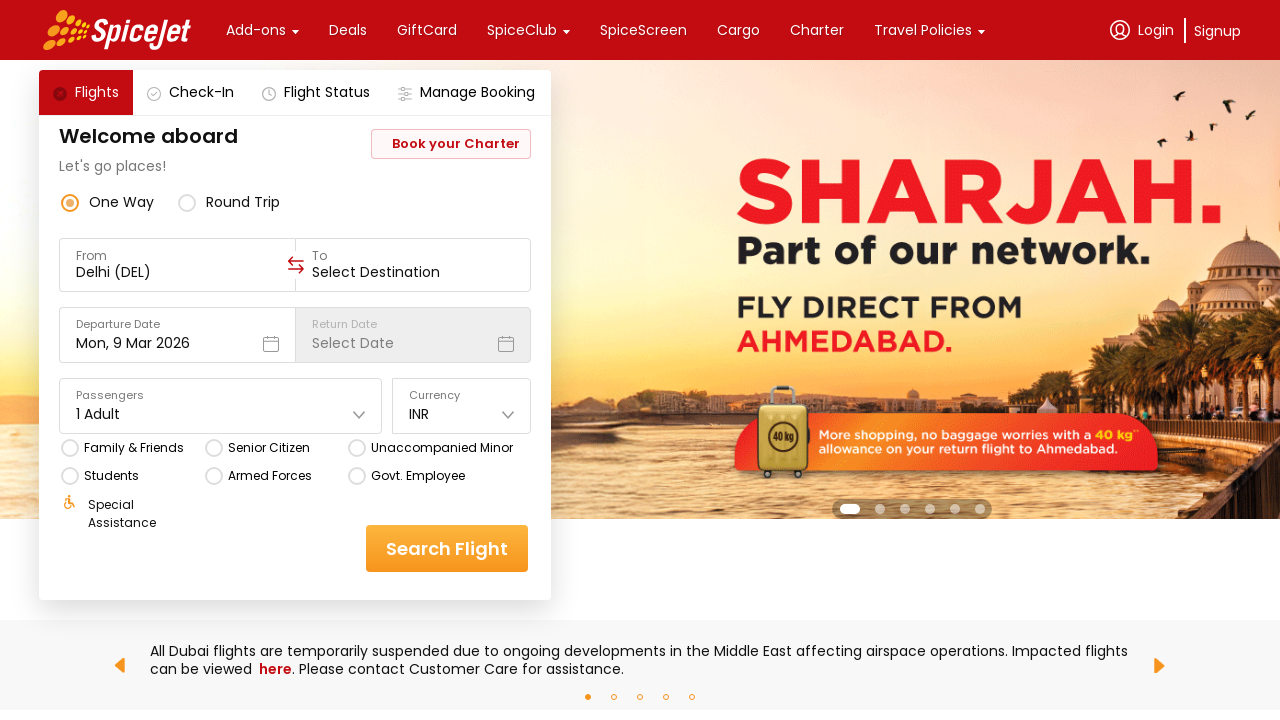

Waited for 'Armed Forces' checkbox element to load
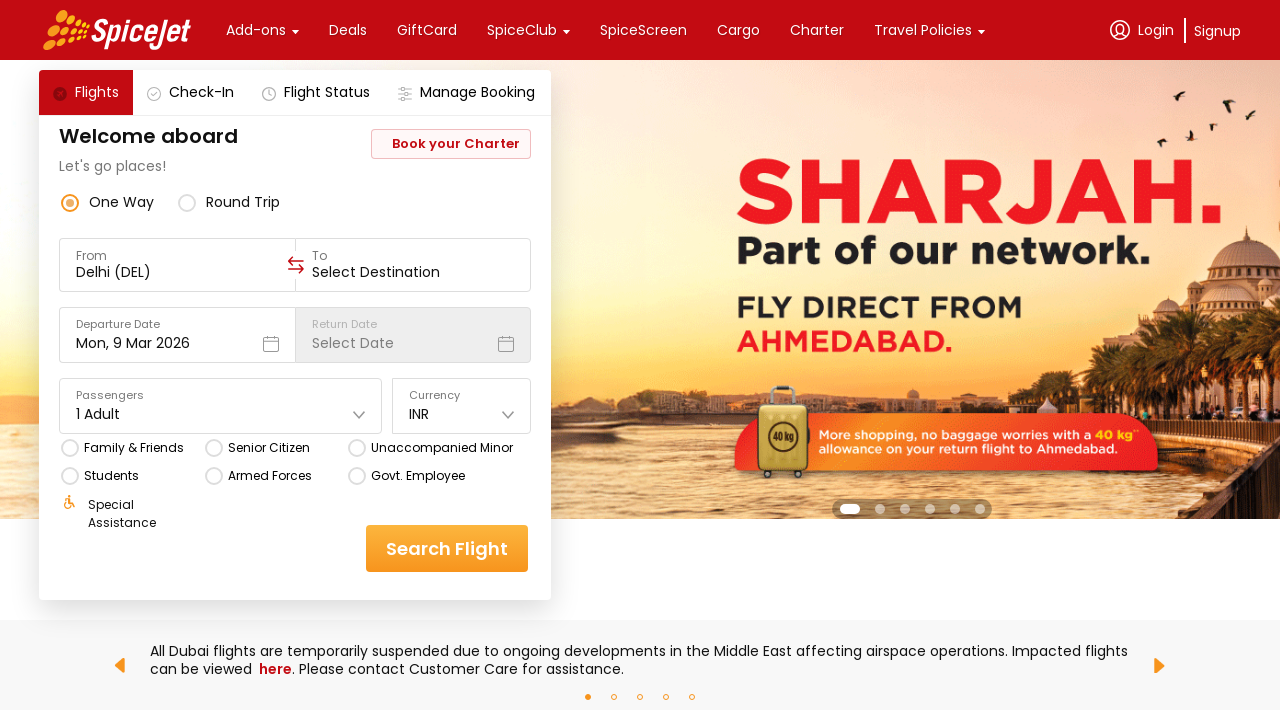

Clicked on the 'Armed Forces' checkbox at (270, 476) on xpath=//div[text()='Armed Forces']
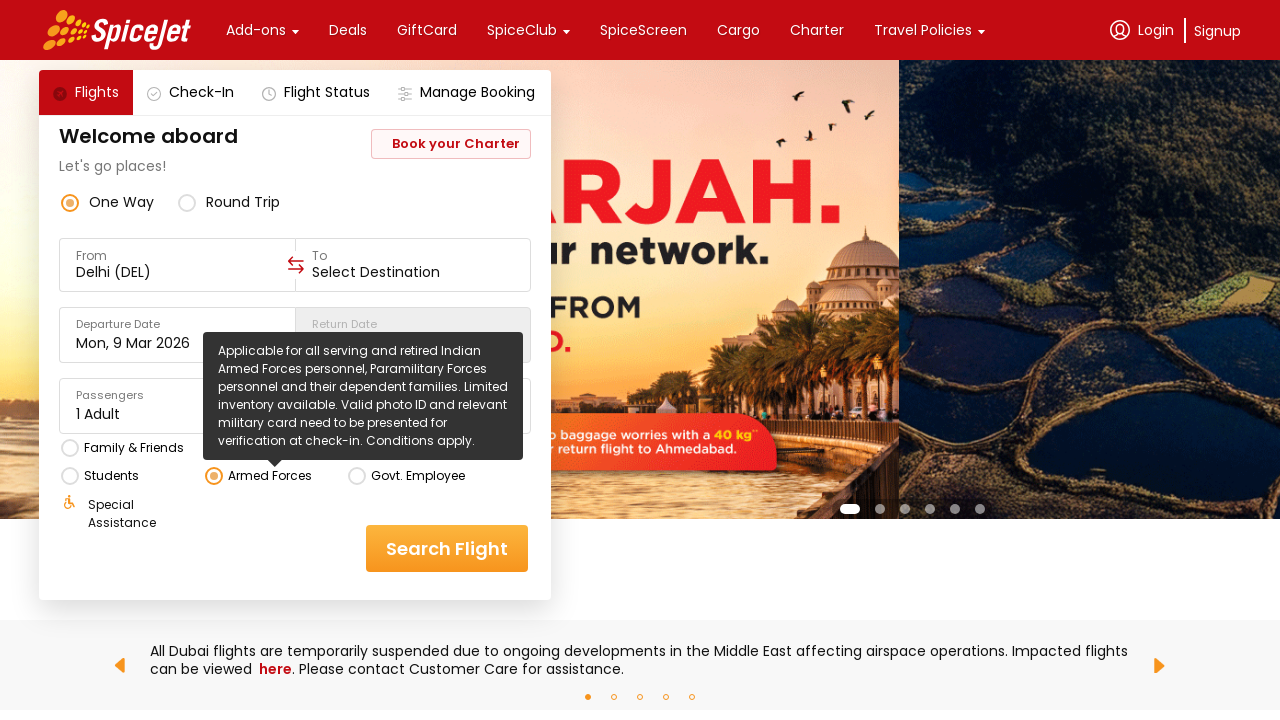

Waited for checkbox state to update (1000ms timeout)
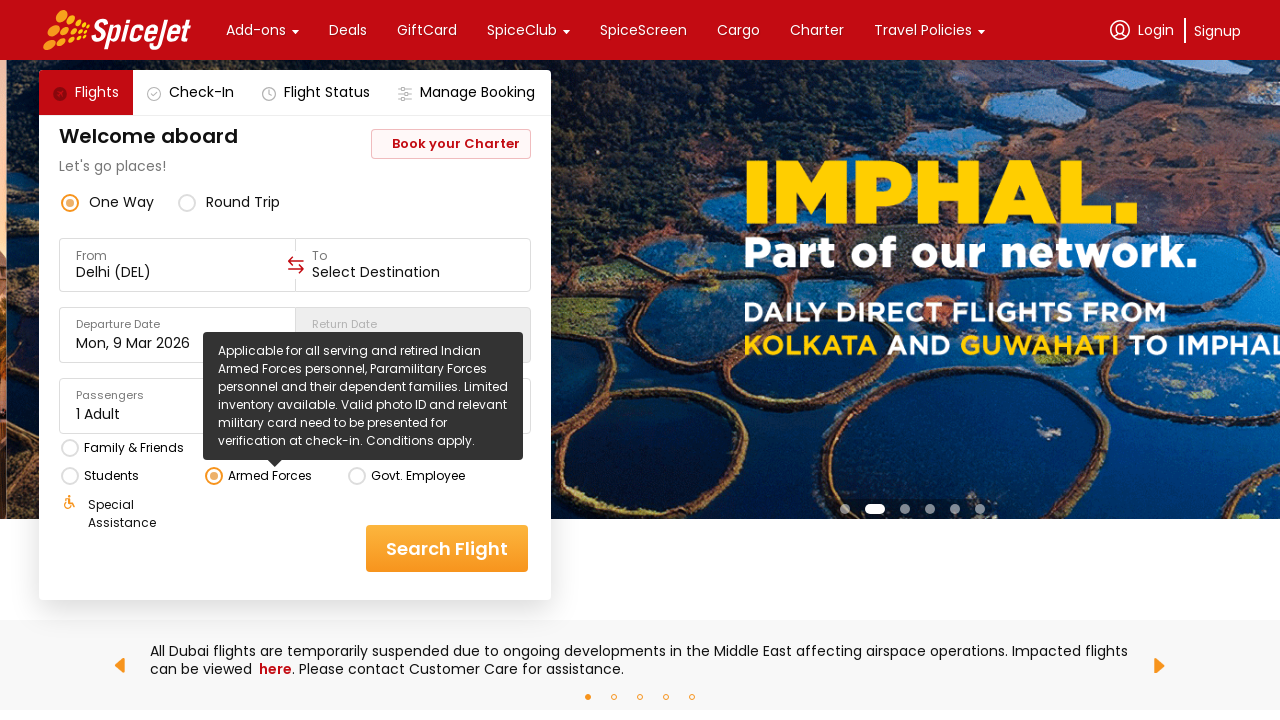

Verified checkbox element is present on the page
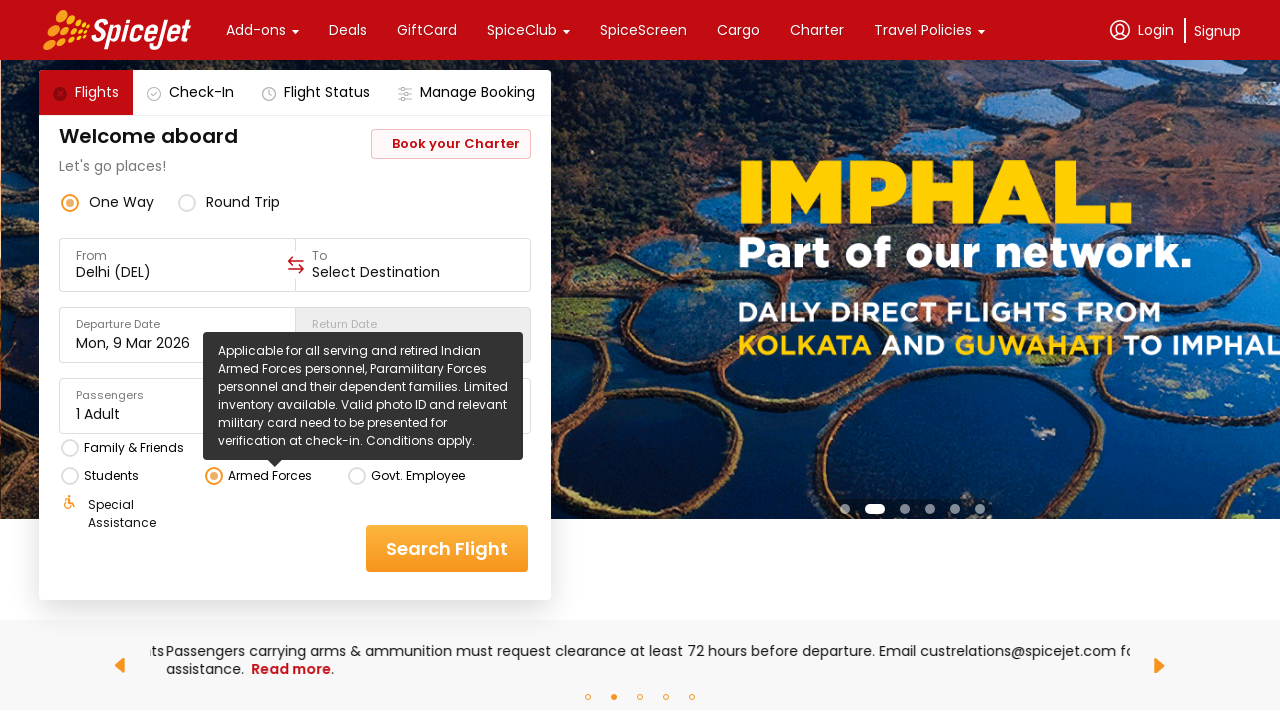

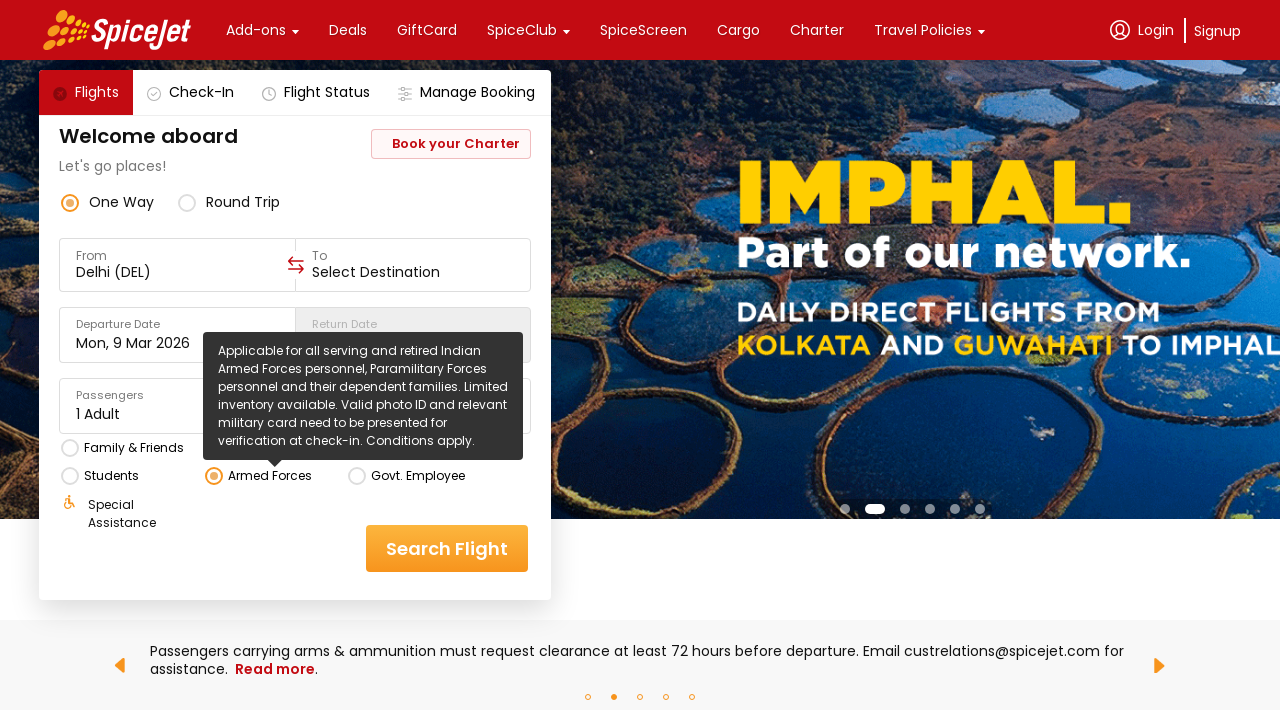